Verifies that the page title does NOT contain "Hi There!" by checking the document title after page load

Starting URL: http://www.guru99.com/selenium-tutorial.html

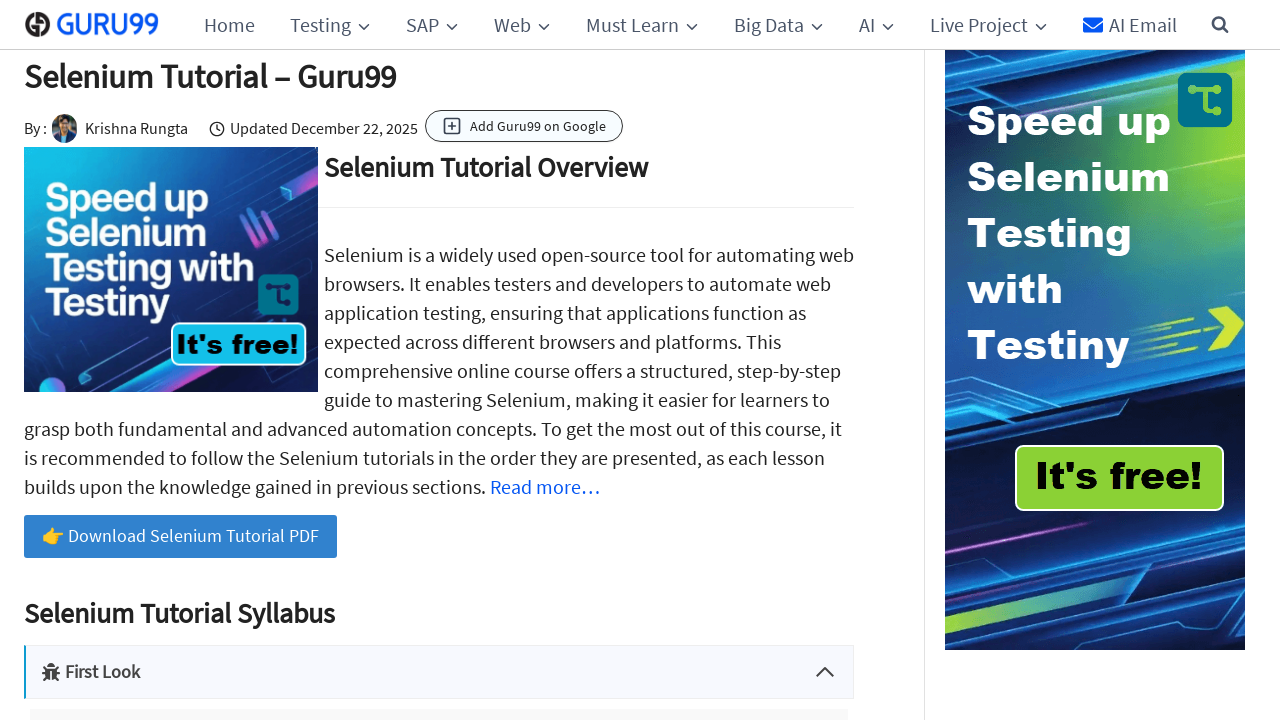

Navigated to http://www.guru99.com/selenium-tutorial.html
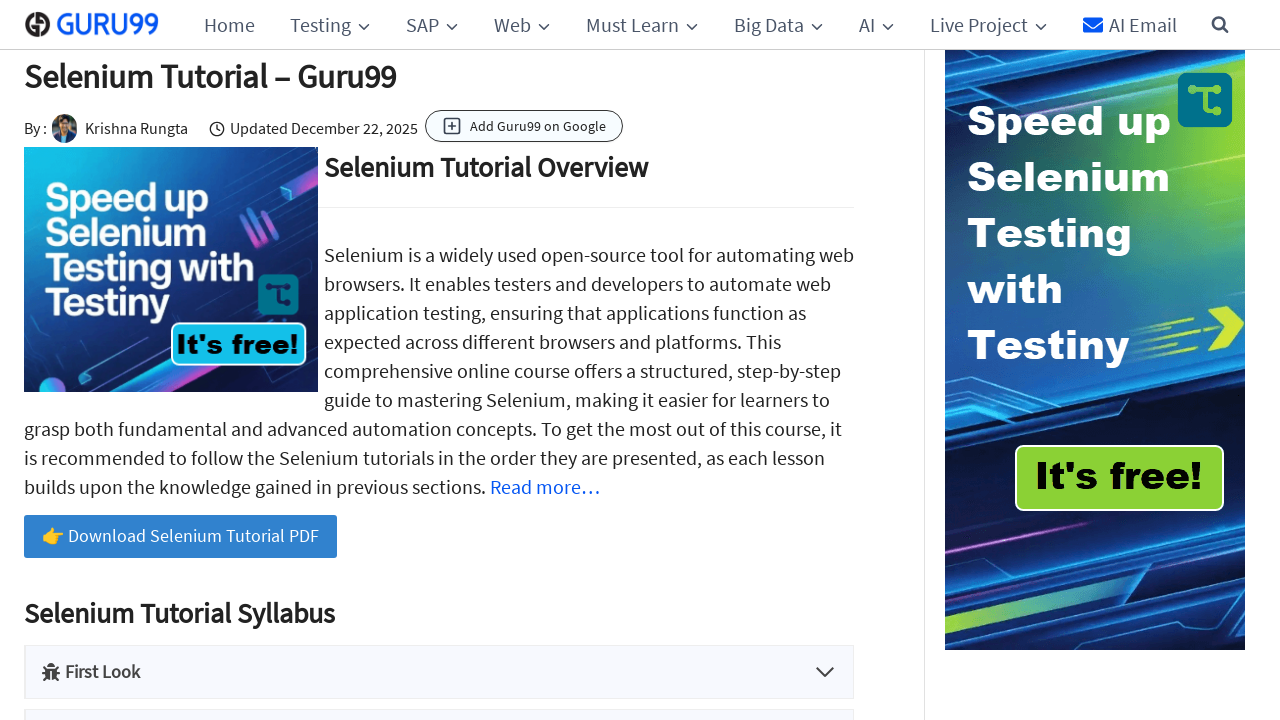

Page loaded and DOM content ready
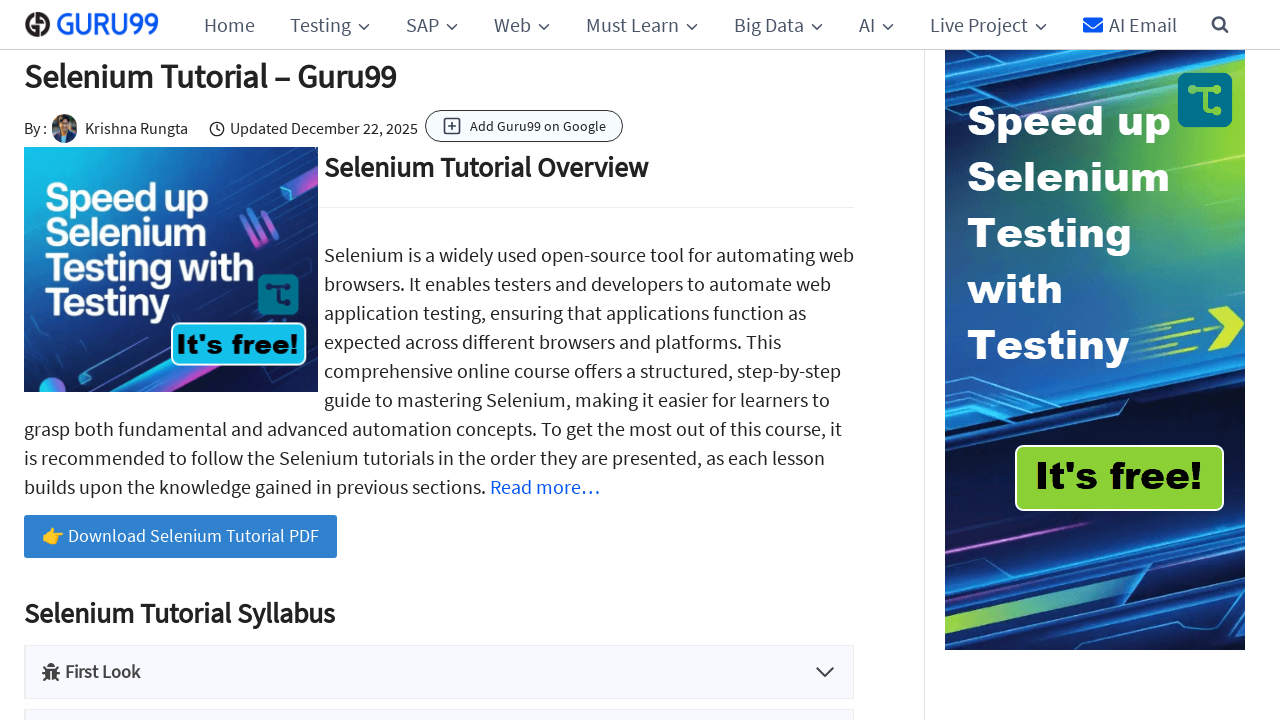

Retrieved page title: 'Selenium Tutorial – Guru99'
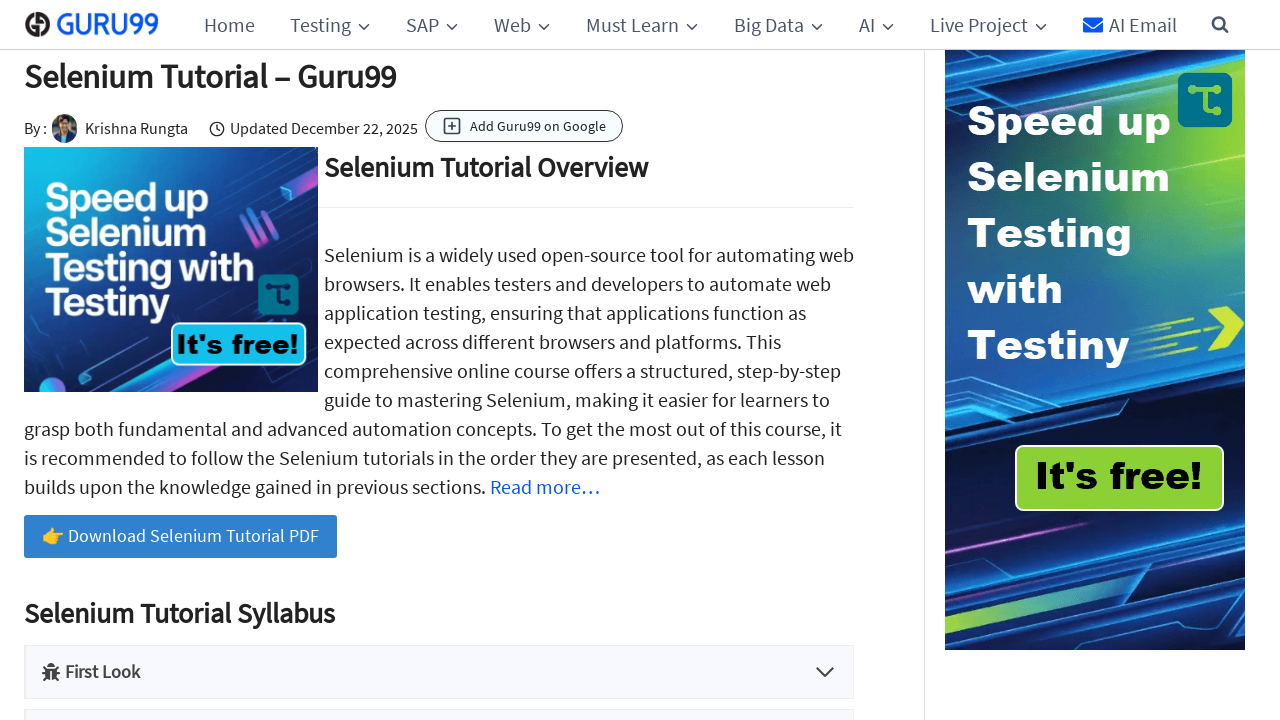

Assertion passed: page title does NOT contain 'Hi There!'
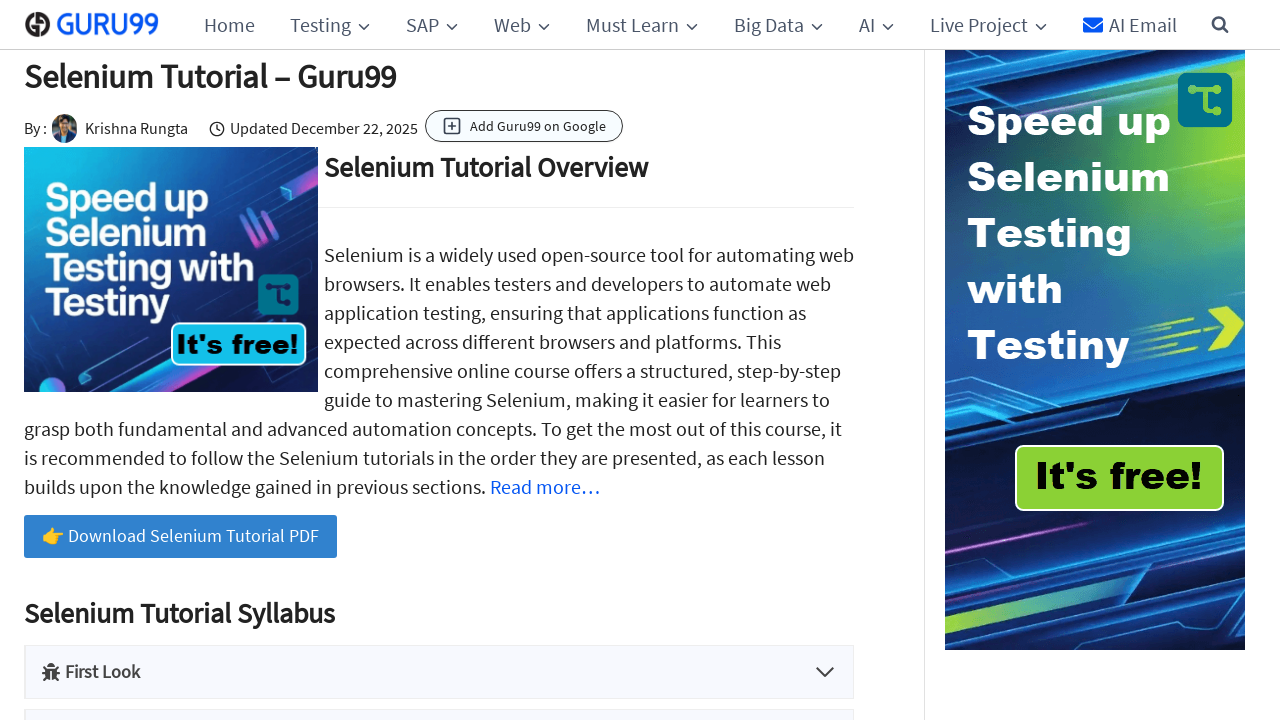

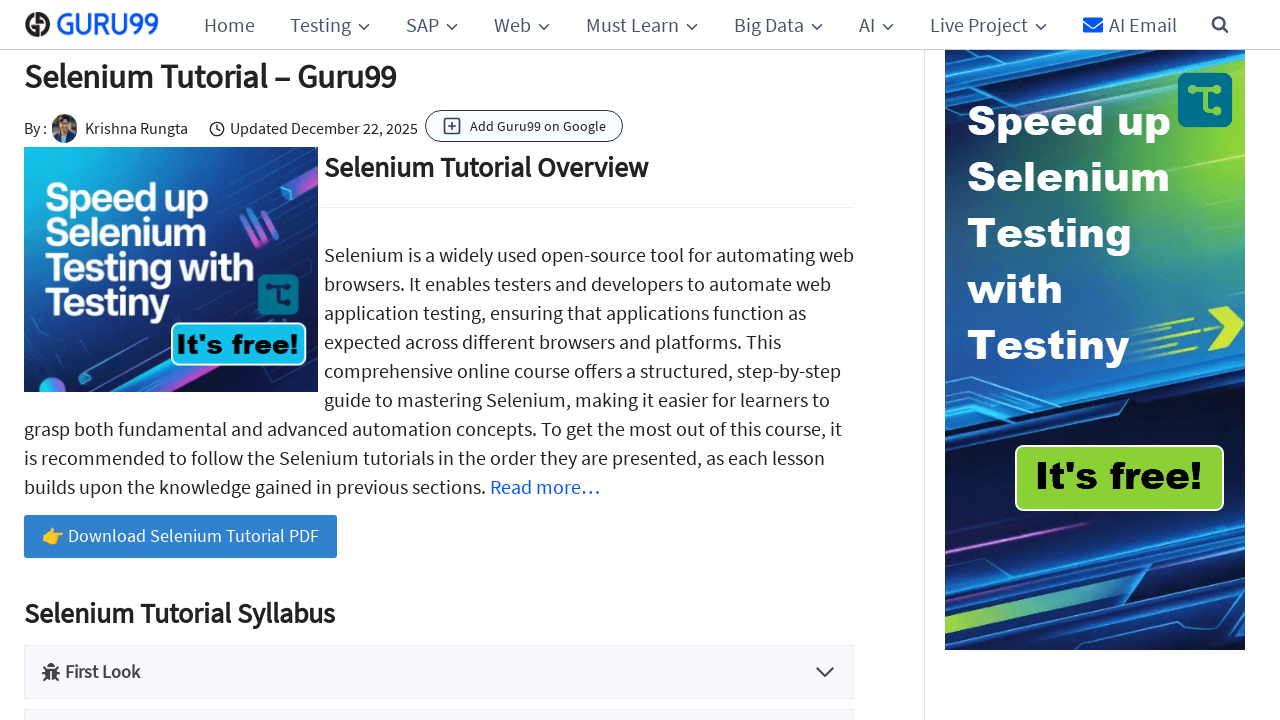